Tests drag and drop functionality by dragging an element and dropping it onto a target element within an iframe

Starting URL: https://jqueryui.com/droppable/

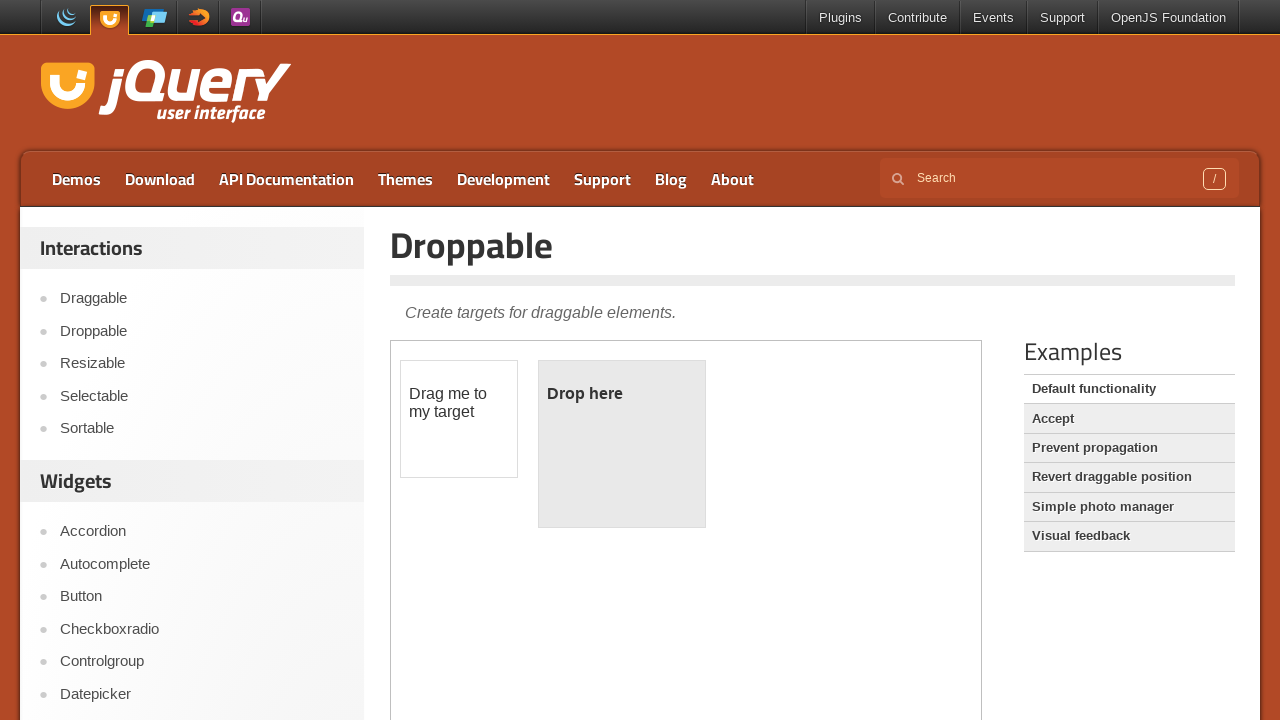

Located the iframe containing drag and drop demo
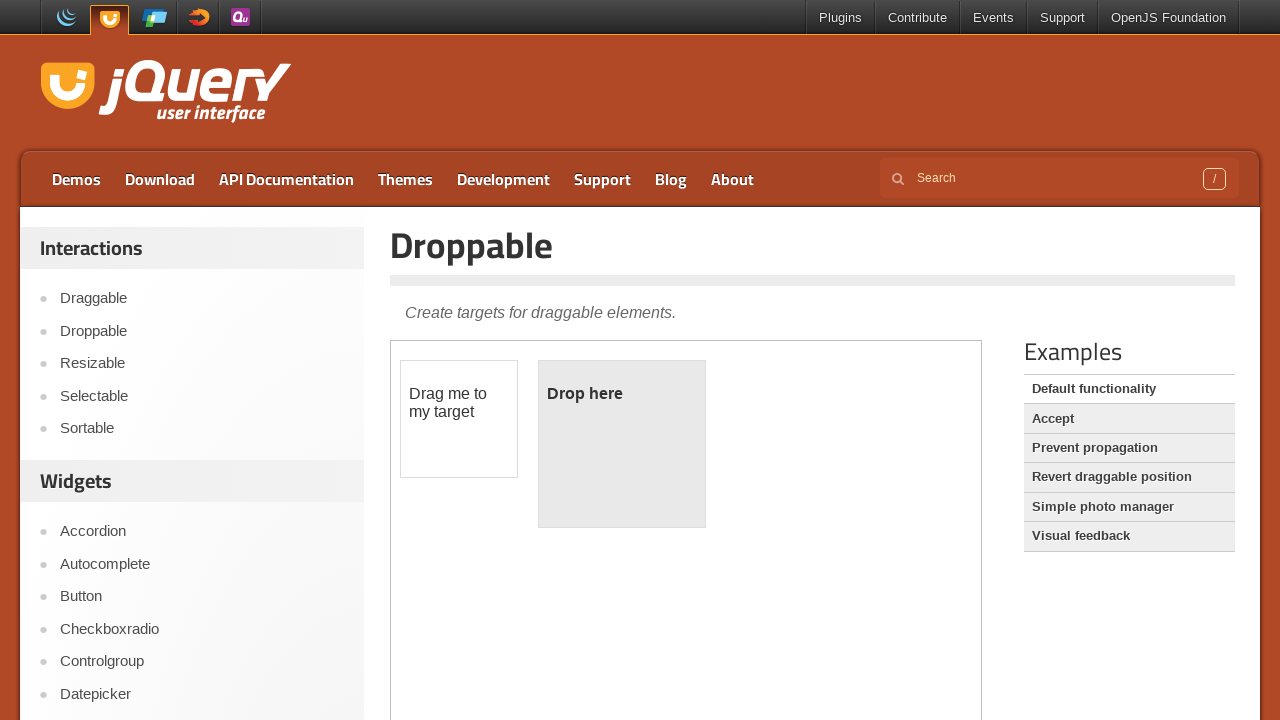

Located the draggable element
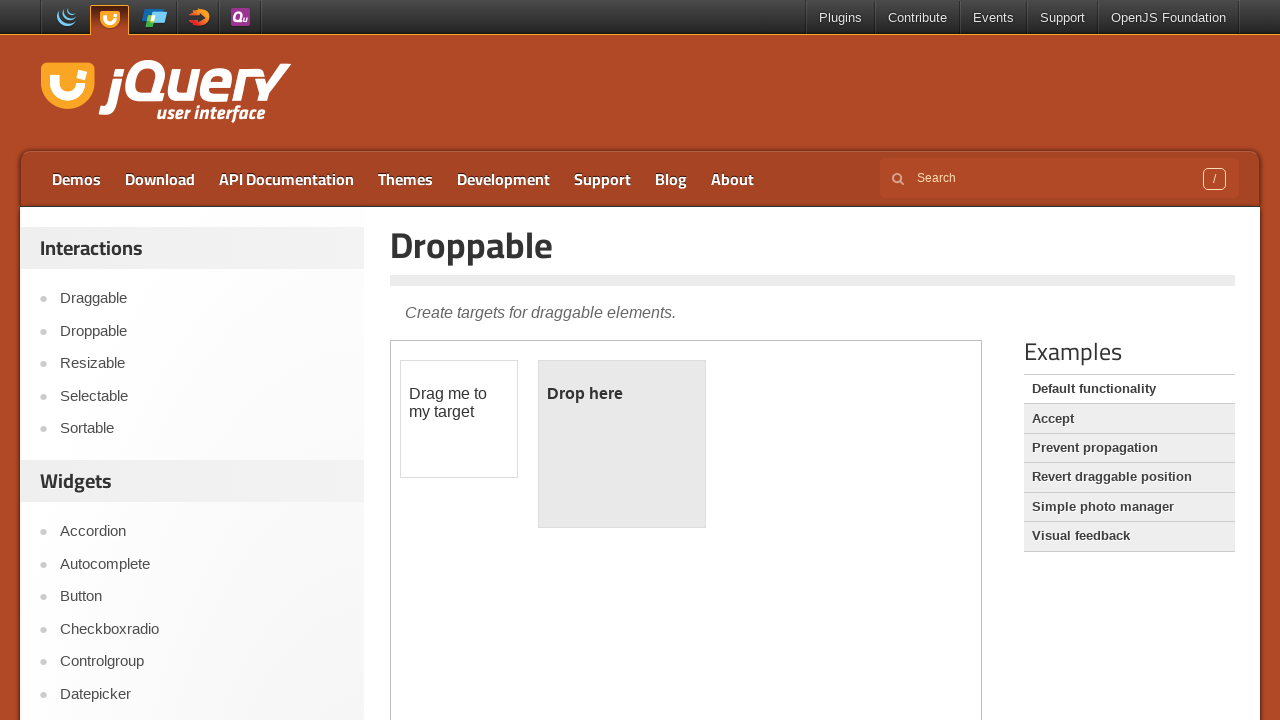

Located the droppable target element
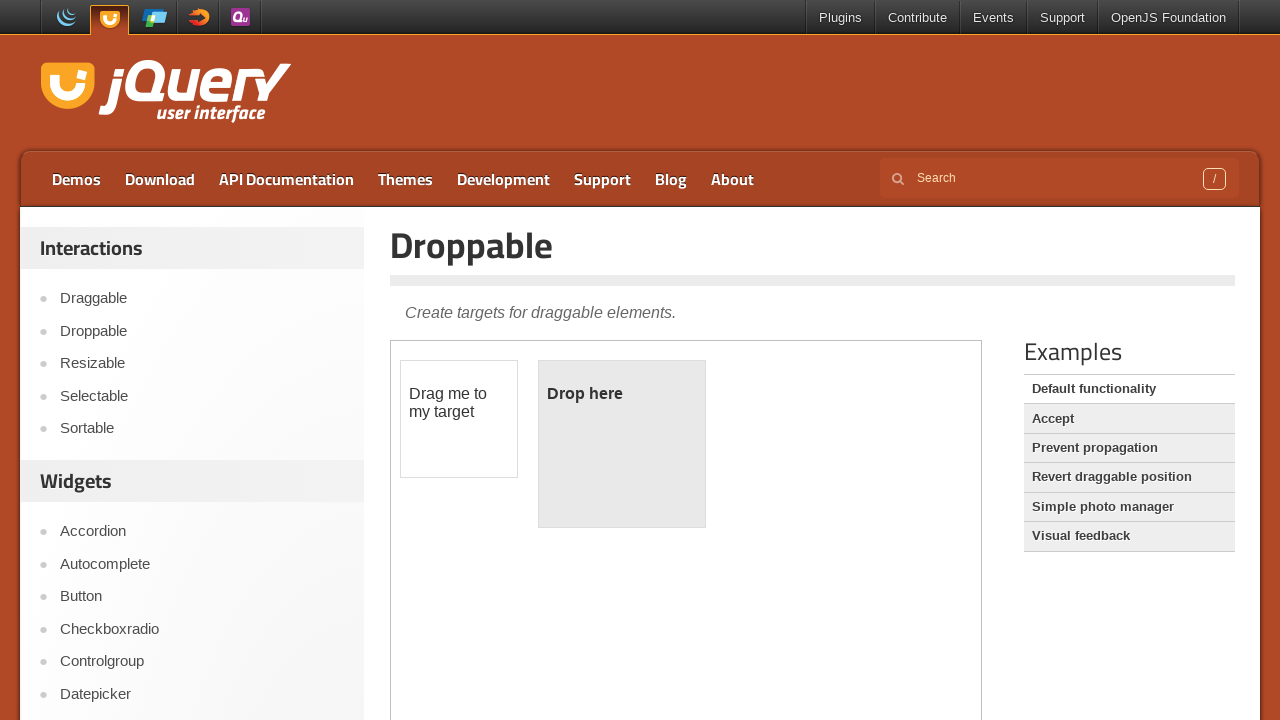

Dragged draggable element onto droppable target element at (622, 444)
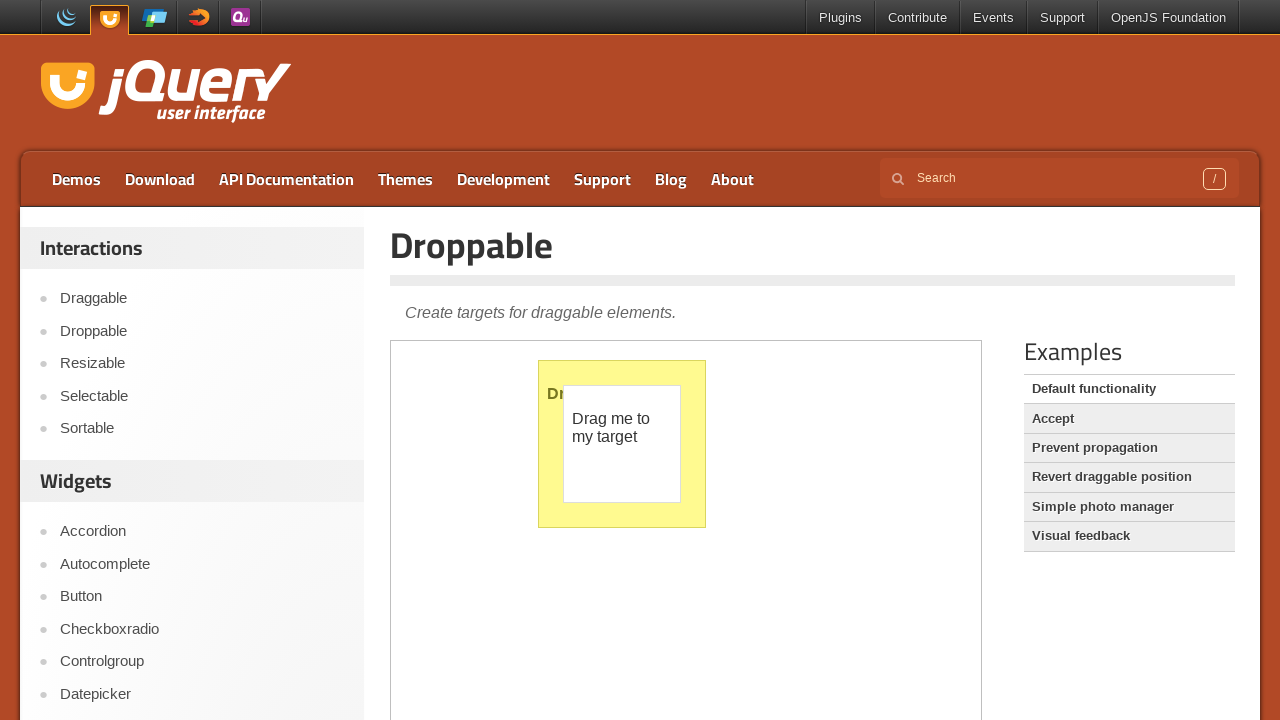

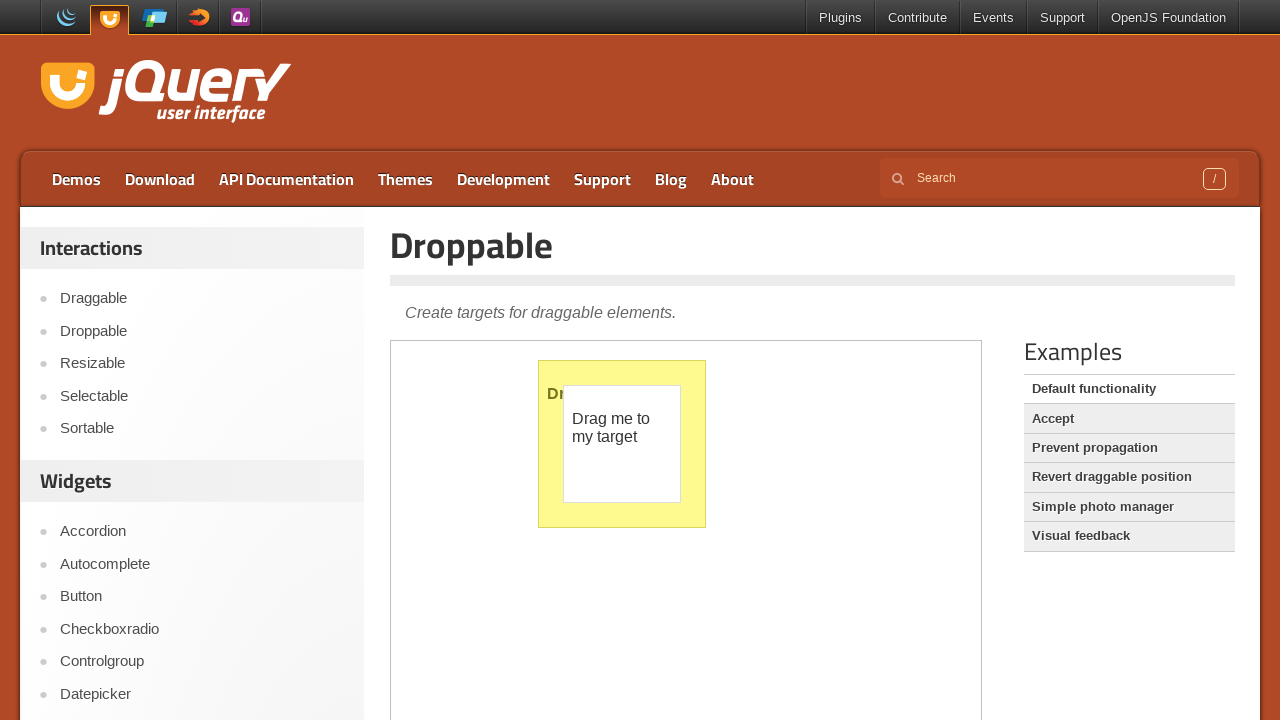